Tests an e-commerce checkout flow by searching for products, adding them to cart, and completing the order process with country selection

Starting URL: https://rahulshettyacademy.com/seleniumPractise/#/

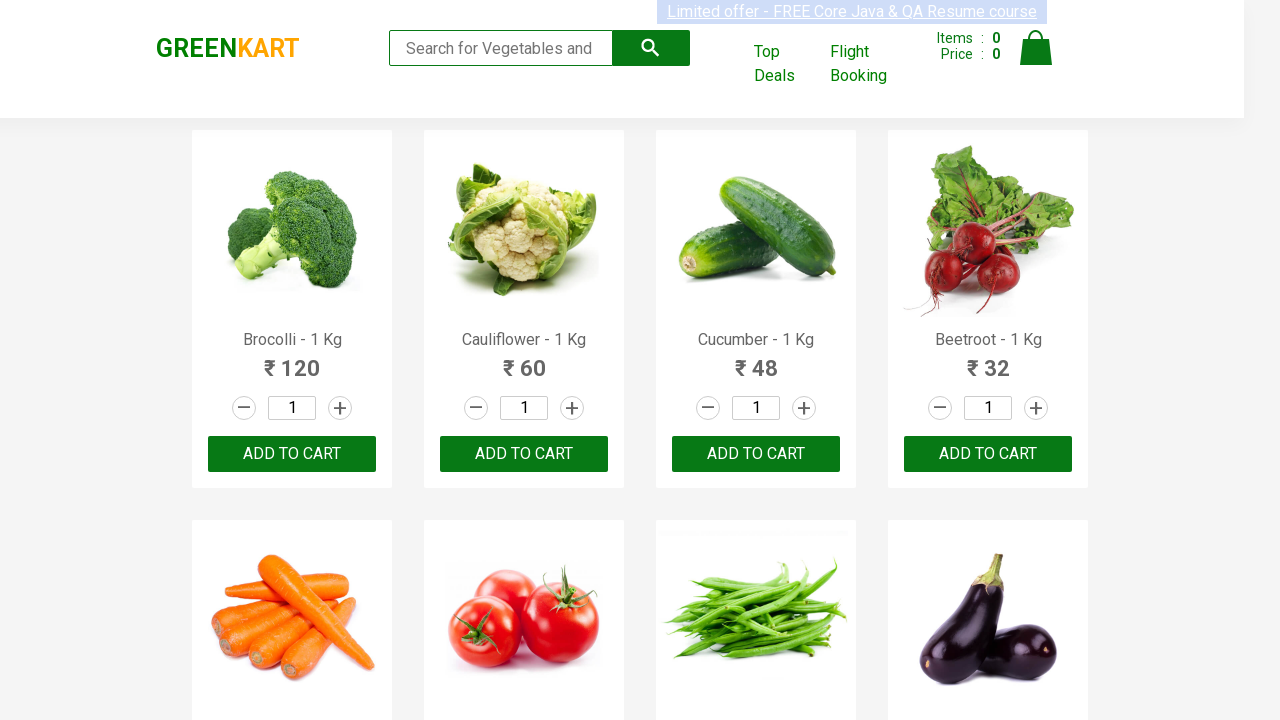

Filled search field with 'be' on form.search-form input.search-keyword
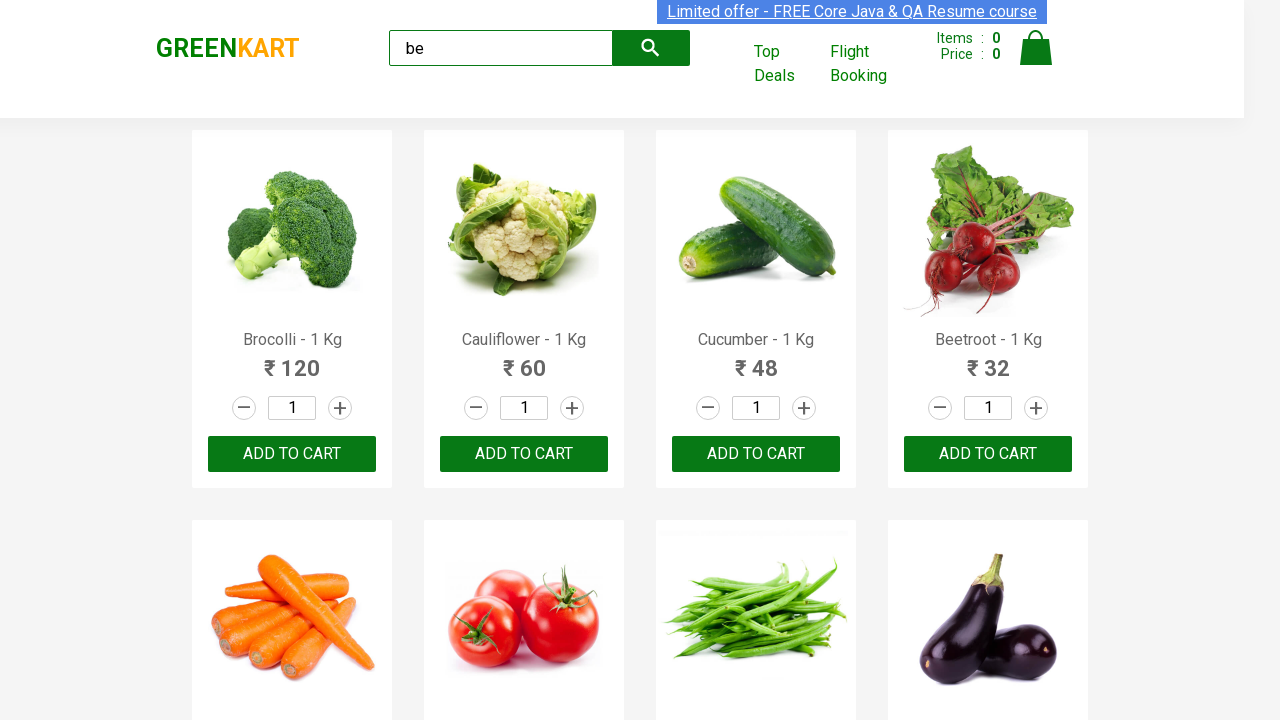

Clicked search button at (651, 48) on button.search-button
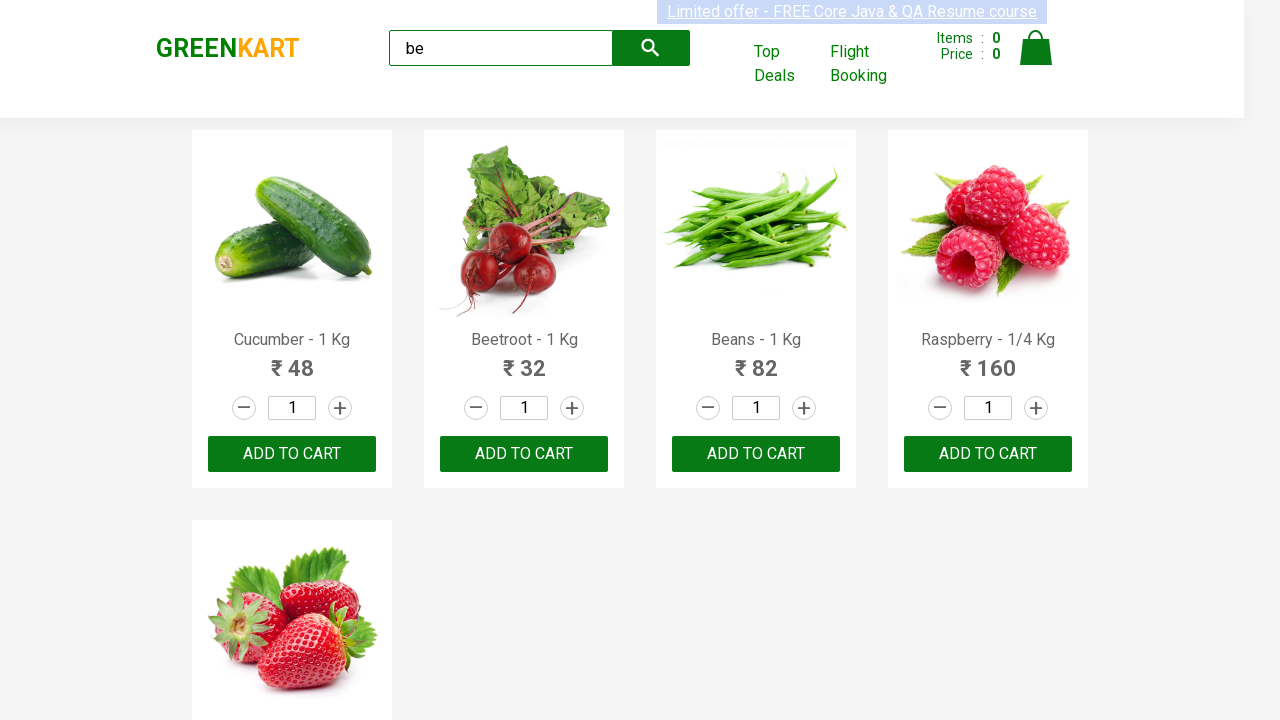

Waited for search results to load
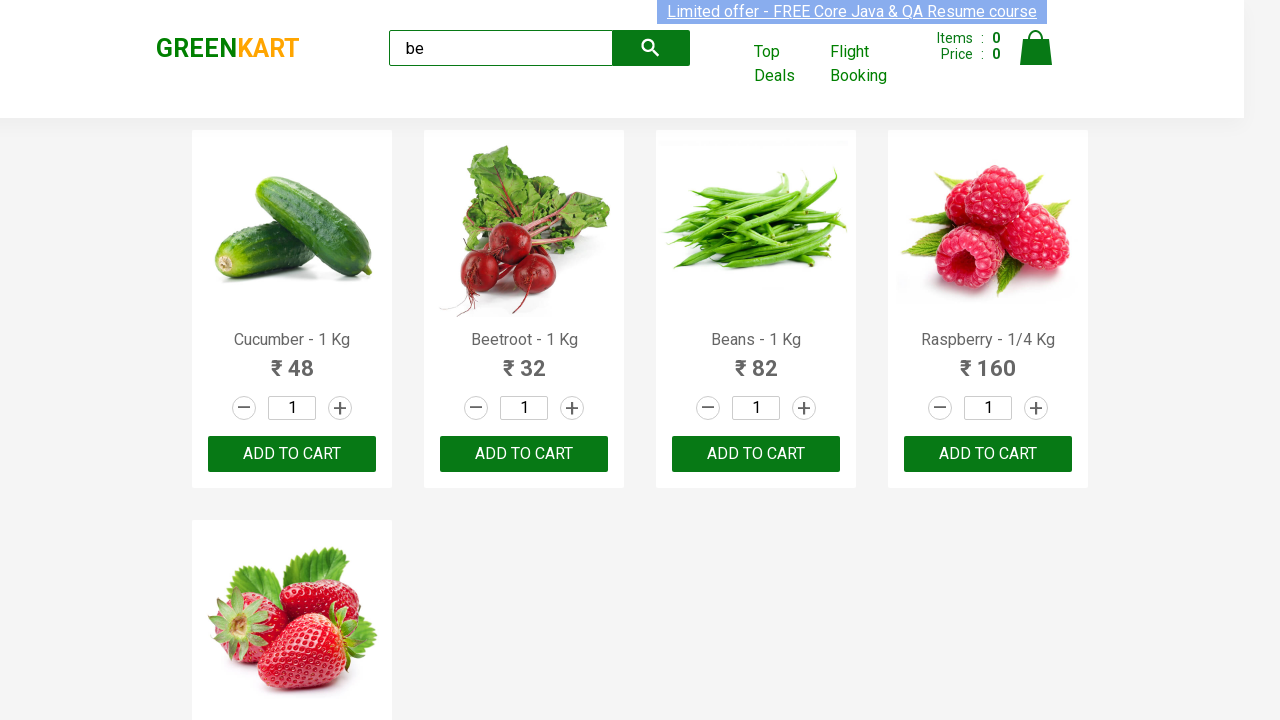

Located all 'ADD TO CART' buttons
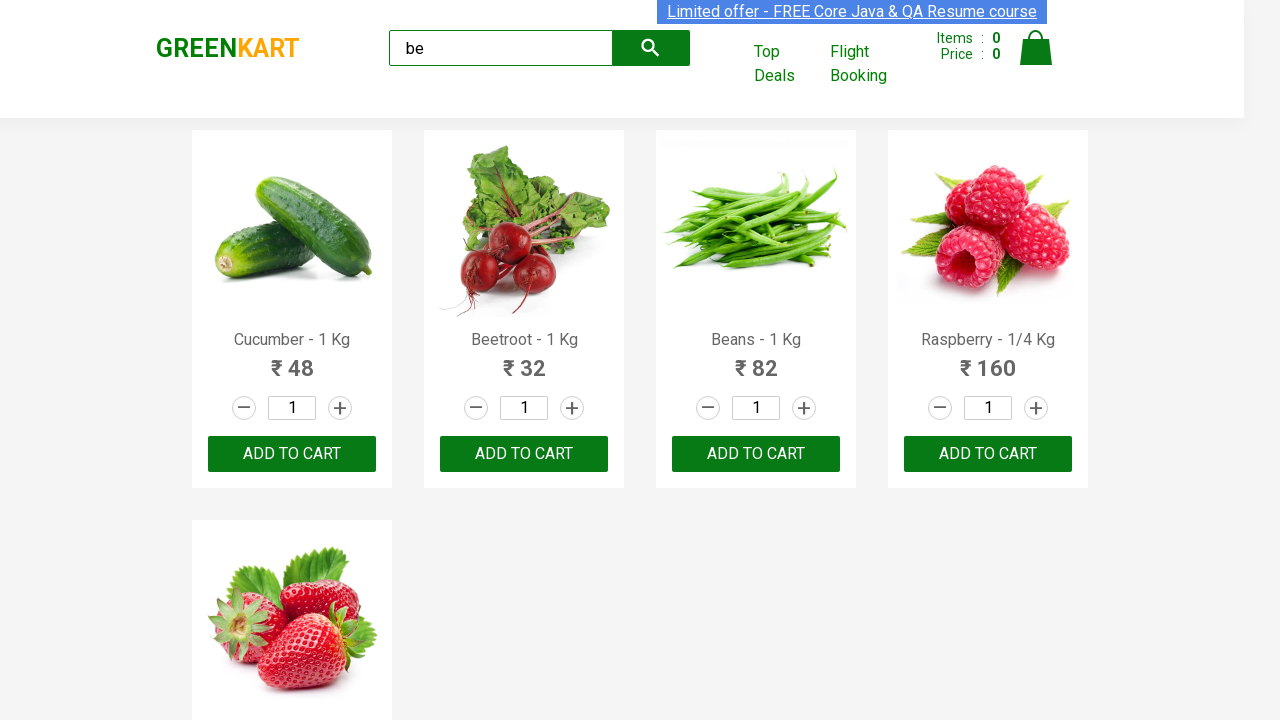

Clicked 'ADD TO CART' button for product 1 at (292, 454) on xpath=//div[@class="product-action"]/button[text()="ADD TO CART"] >> nth=0
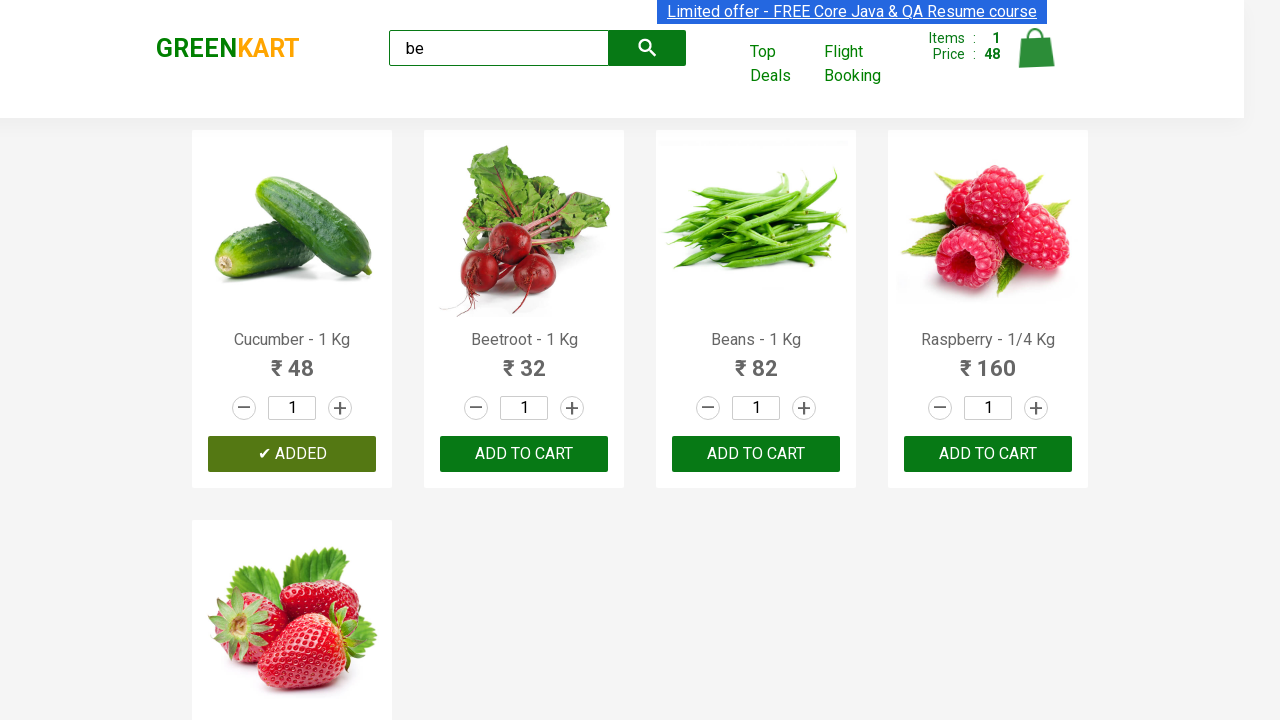

Waited after adding product 1 to cart
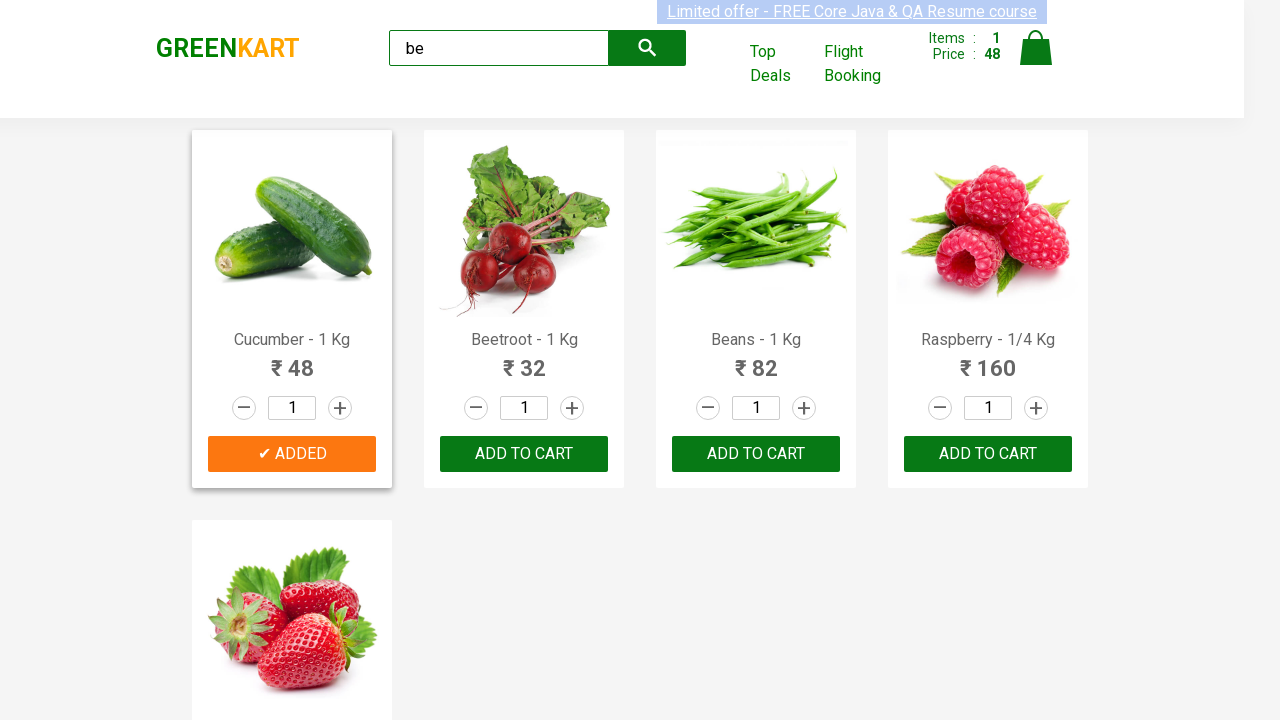

Clicked 'ADD TO CART' button for product 2 at (756, 454) on xpath=//div[@class="product-action"]/button[text()="ADD TO CART"] >> nth=1
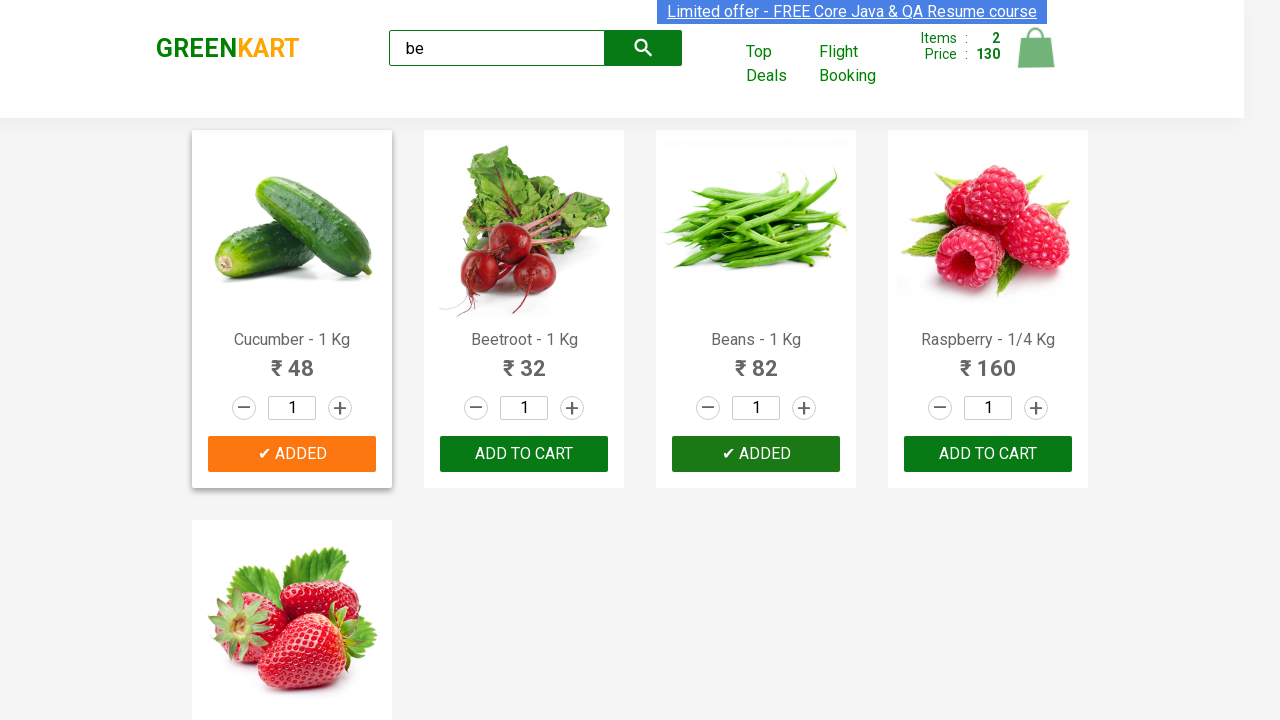

Waited after adding product 2 to cart
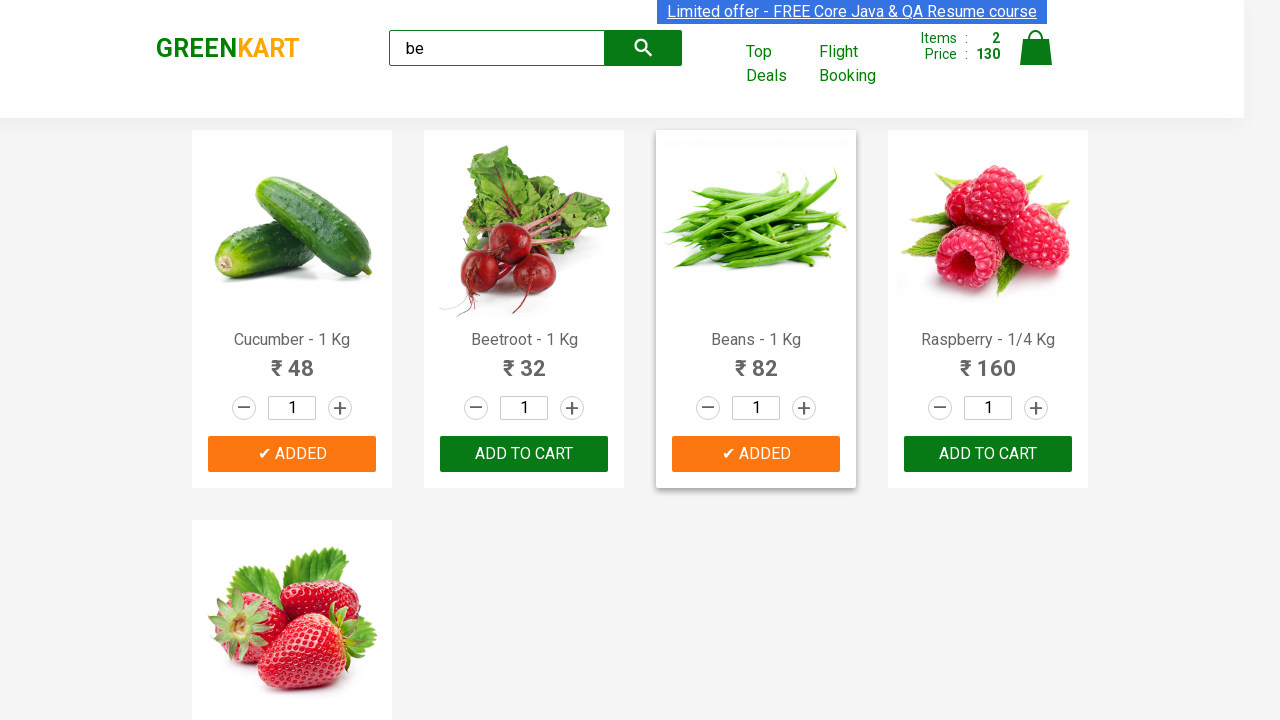

Clicked 'ADD TO CART' button for product 3 at (292, 569) on xpath=//div[@class="product-action"]/button[text()="ADD TO CART"] >> nth=2
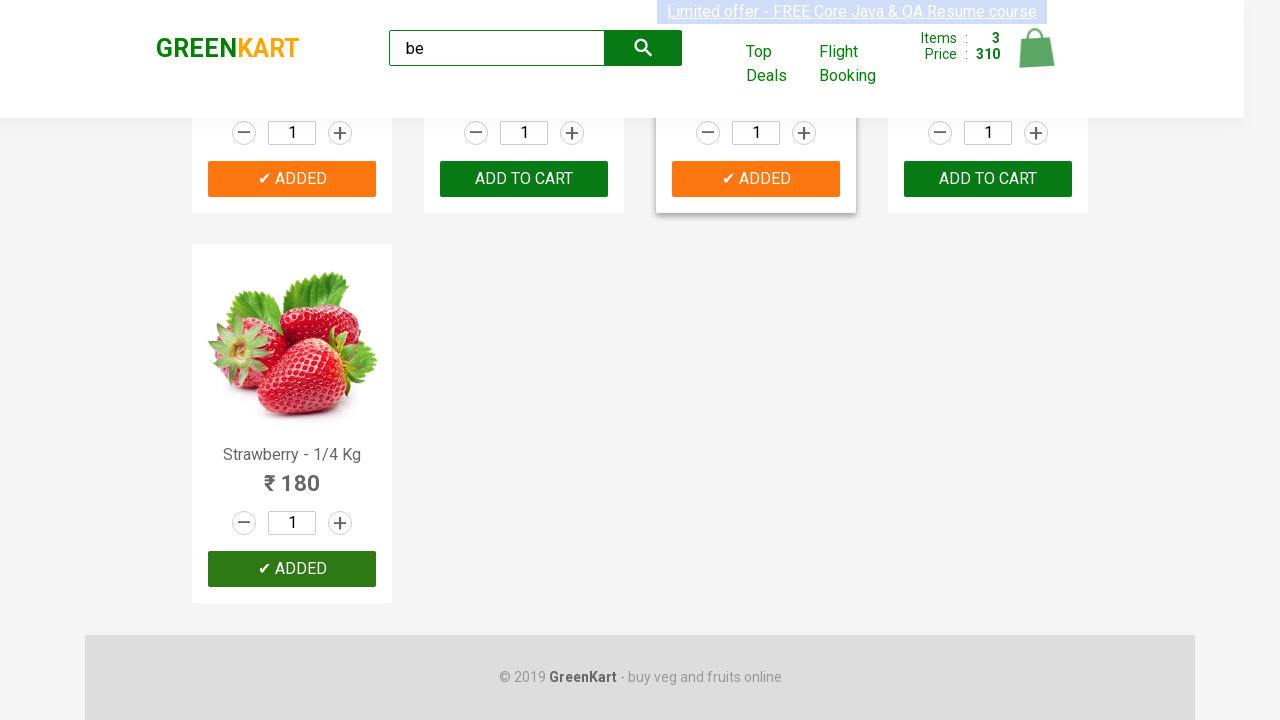

Waited after adding product 3 to cart
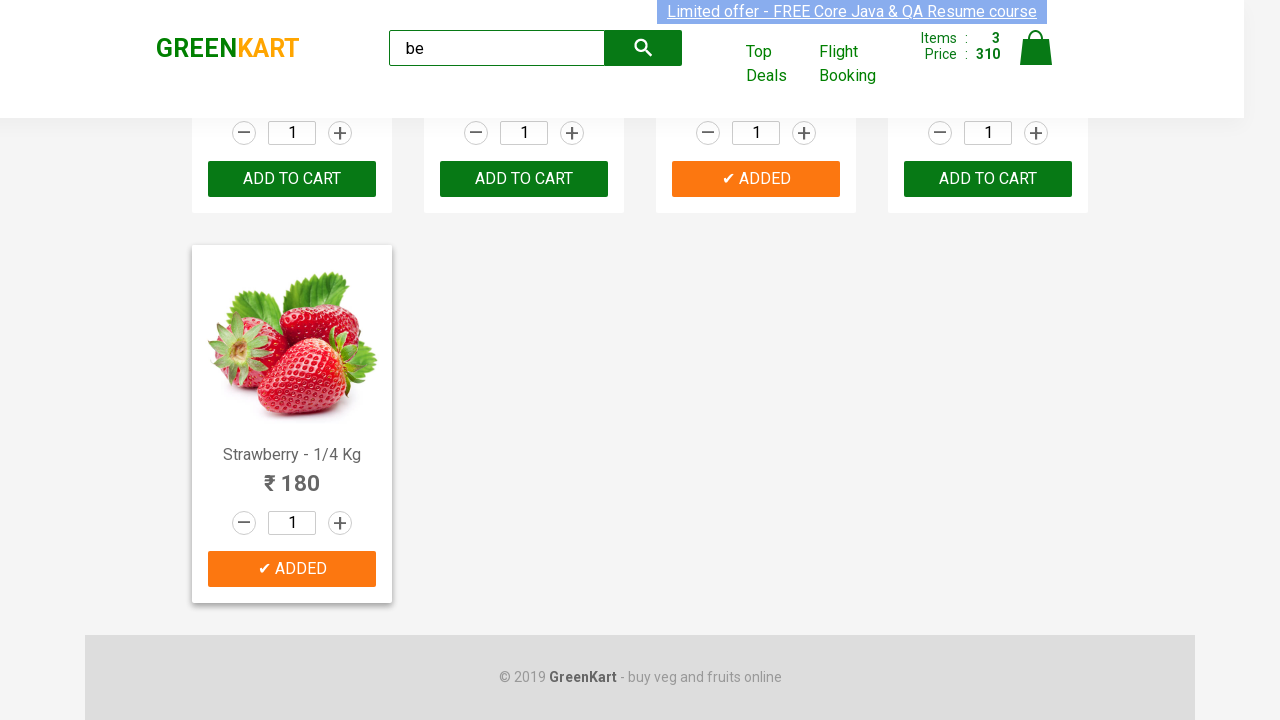

Clicked 'ADD TO CART' button for product 4 at (988, 179) on xpath=//div[@class="product-action"]/button[text()="ADD TO CART"] >> nth=3
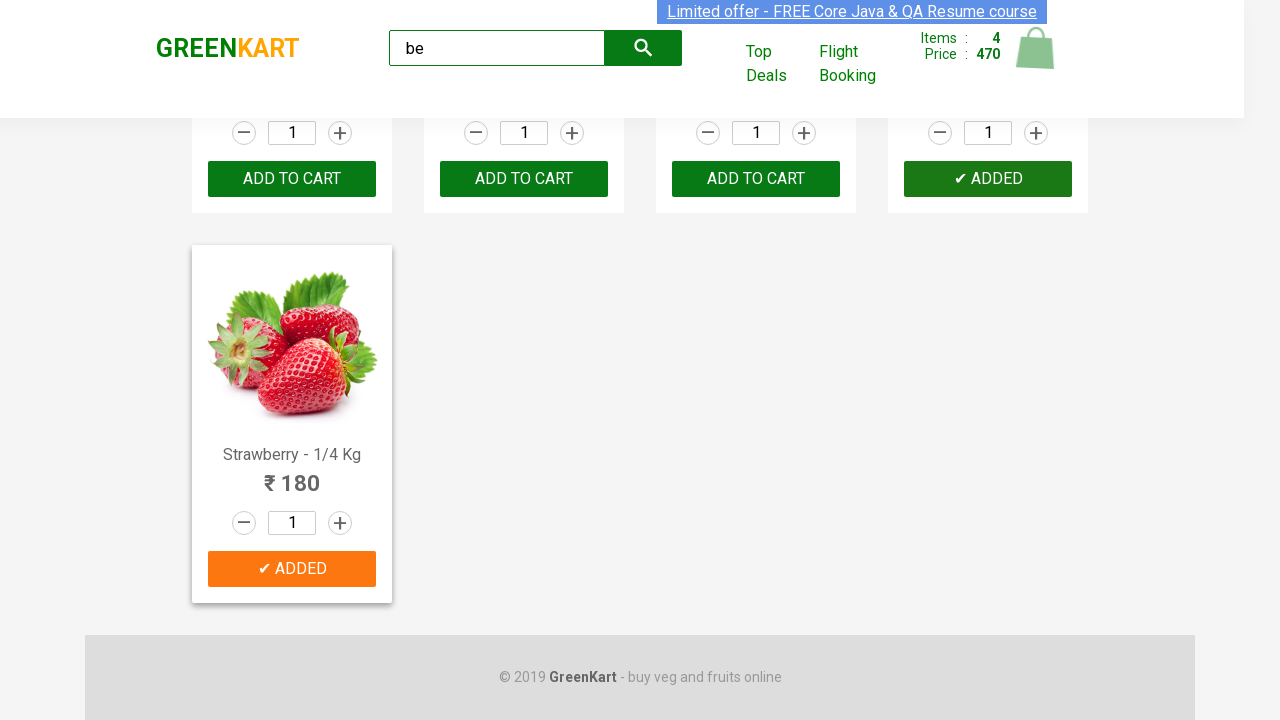

Waited after adding product 4 to cart
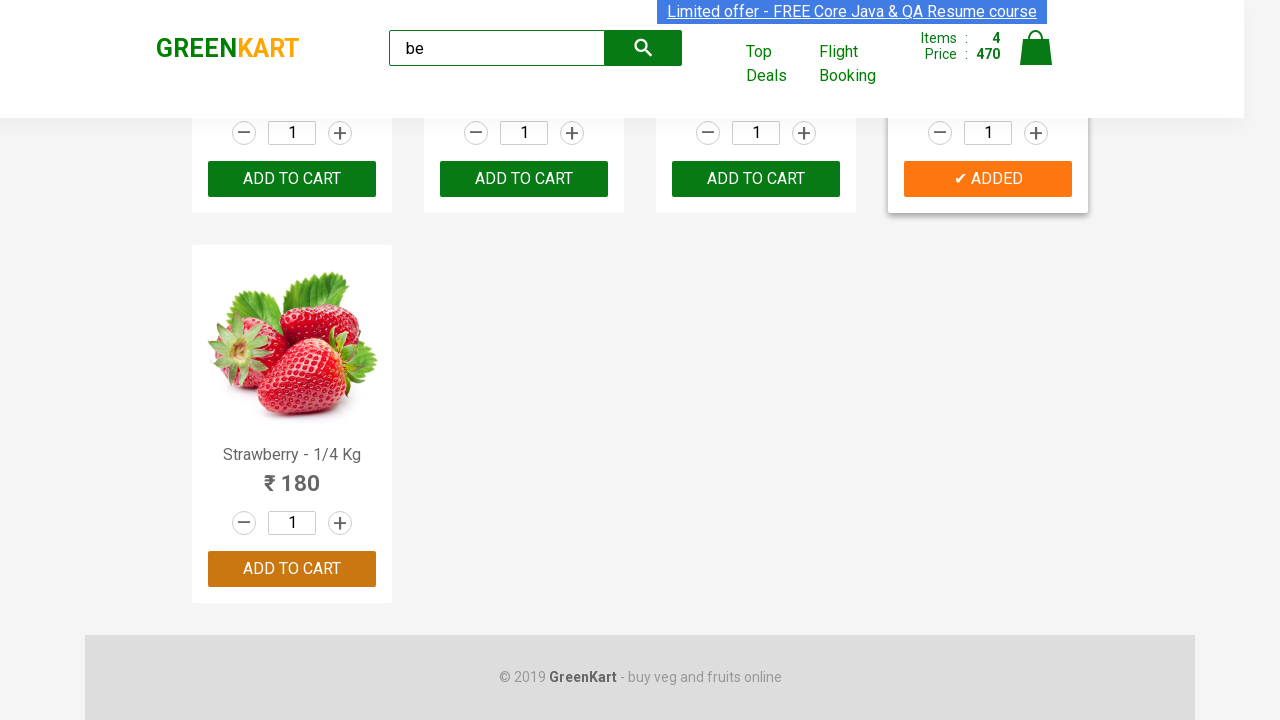

Clicked 'ADD TO CART' button for product 5 at (292, 569) on xpath=//div[@class="product-action"]/button[text()="ADD TO CART"] >> nth=4
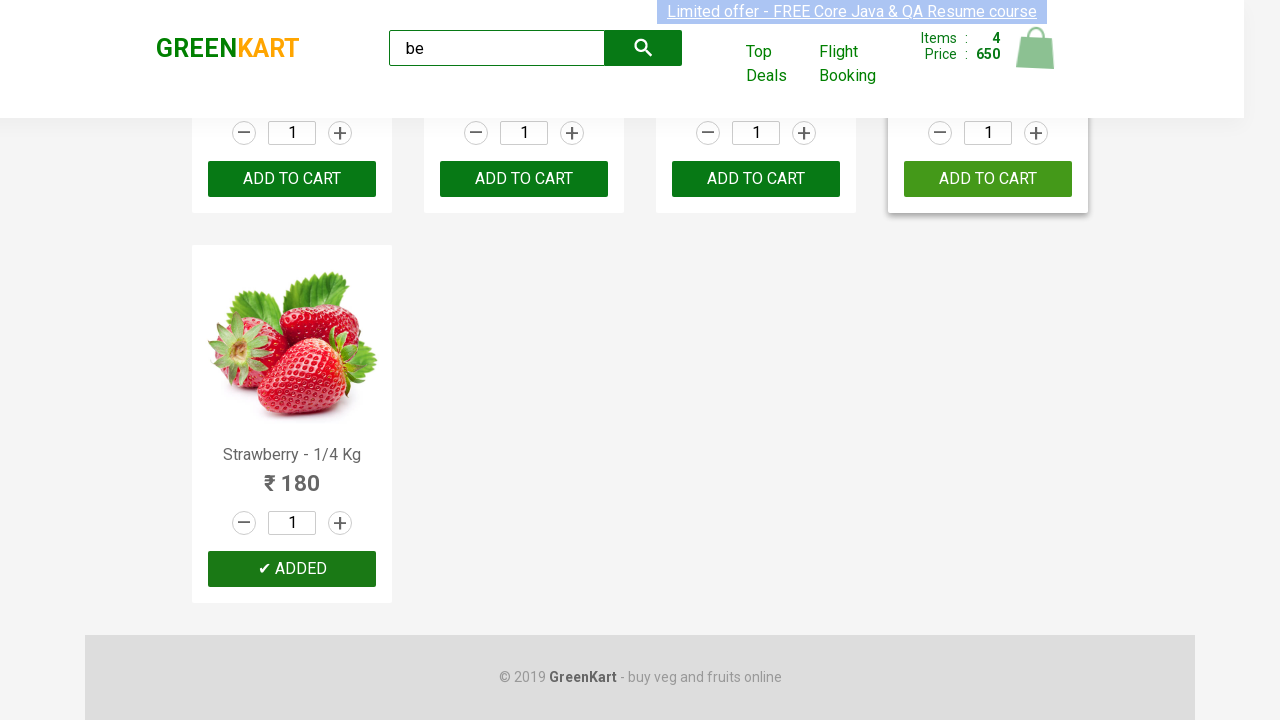

Waited after adding product 5 to cart
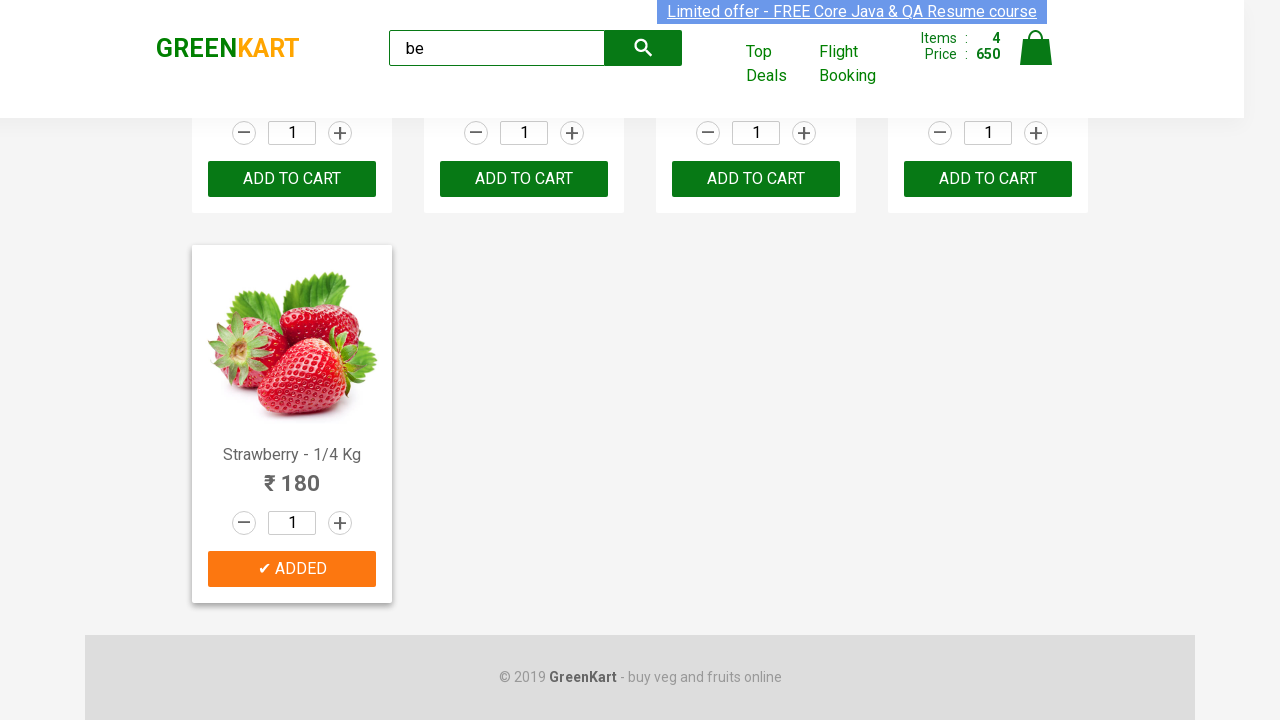

Clicked on cart icon at (1036, 48) on a.cart-icon img
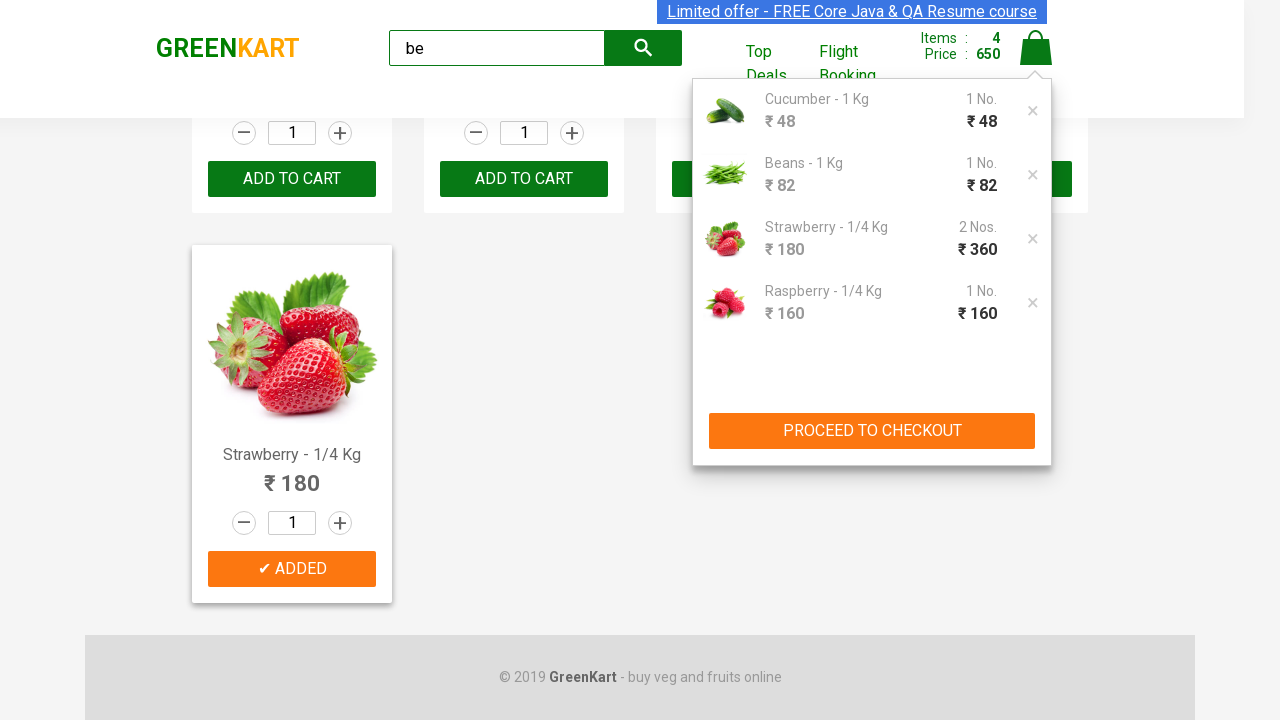

Clicked 'PROCEED TO CHECKOUT' button at (872, 431) on xpath=//button[text()="PROCEED TO CHECKOUT"]
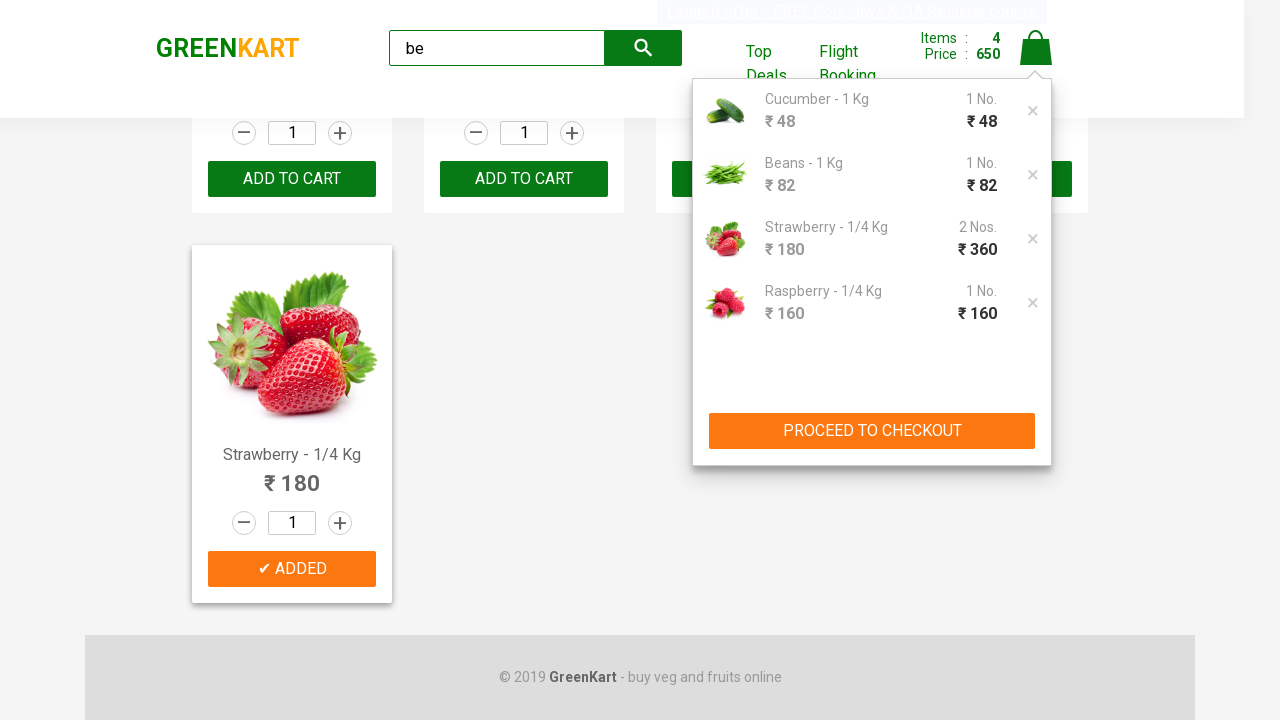

Waited for checkout page to load
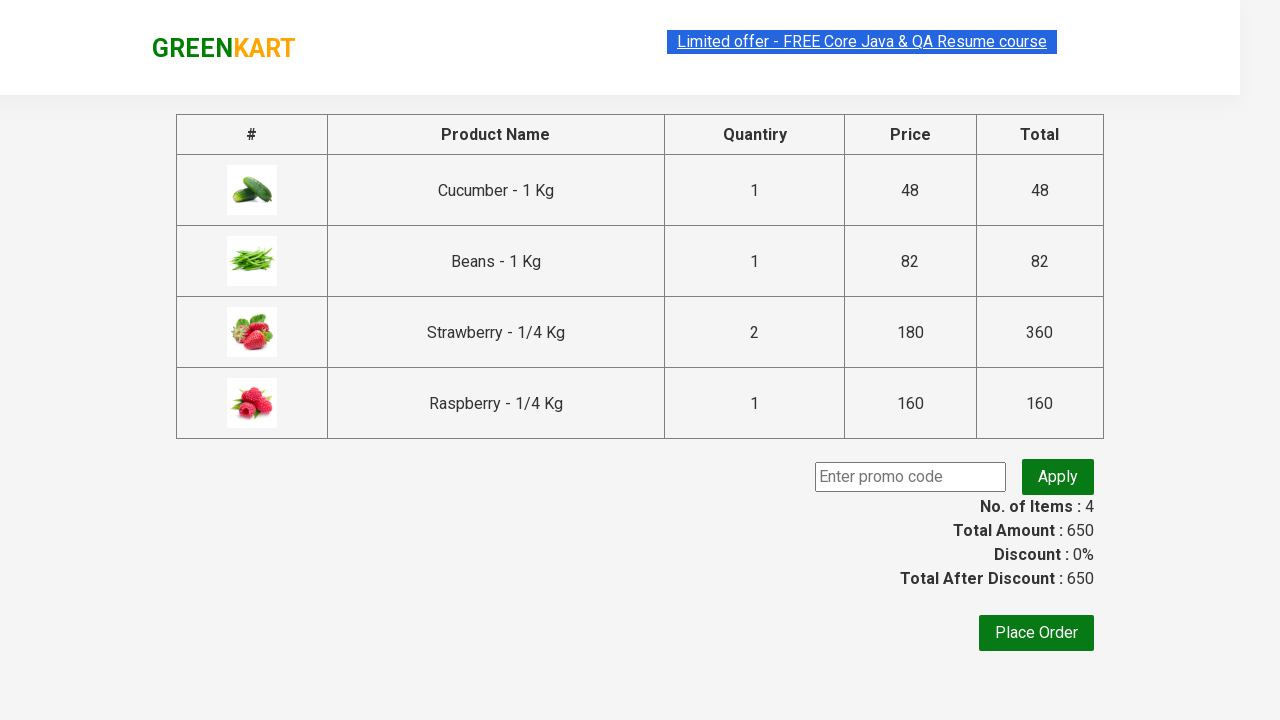

Located all price elements in cart table
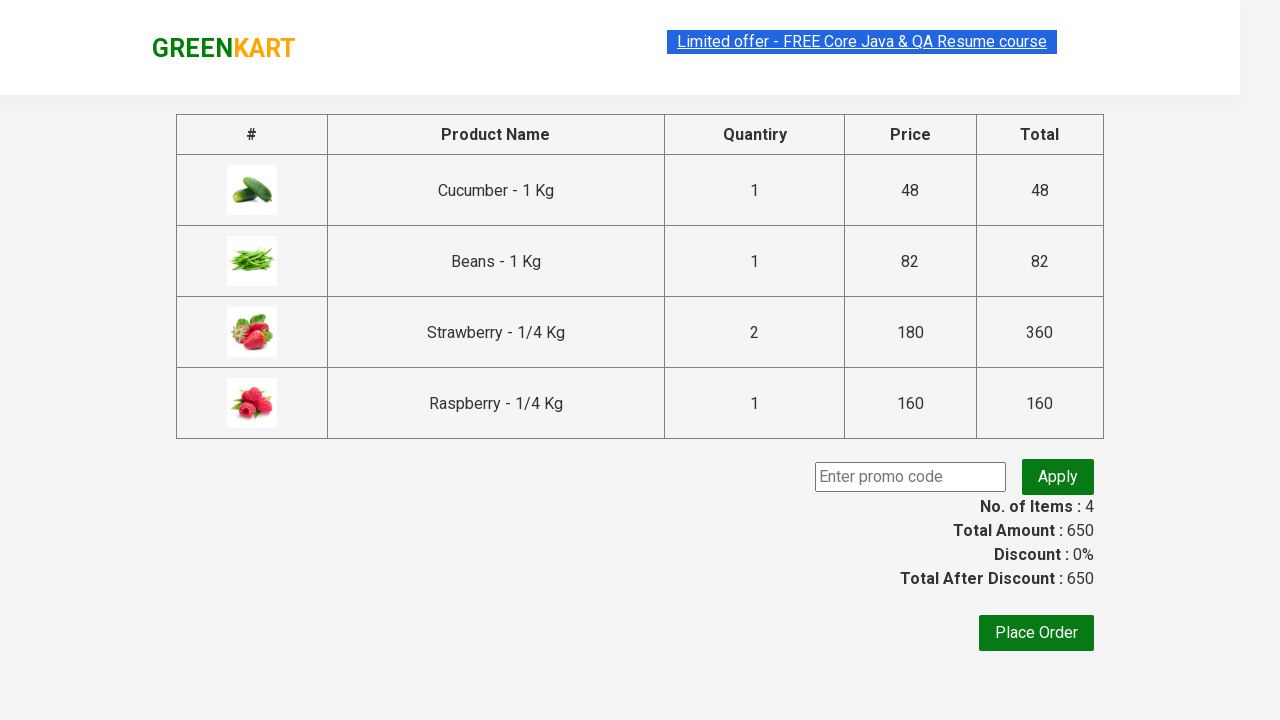

Calculated total sum of all products: 650
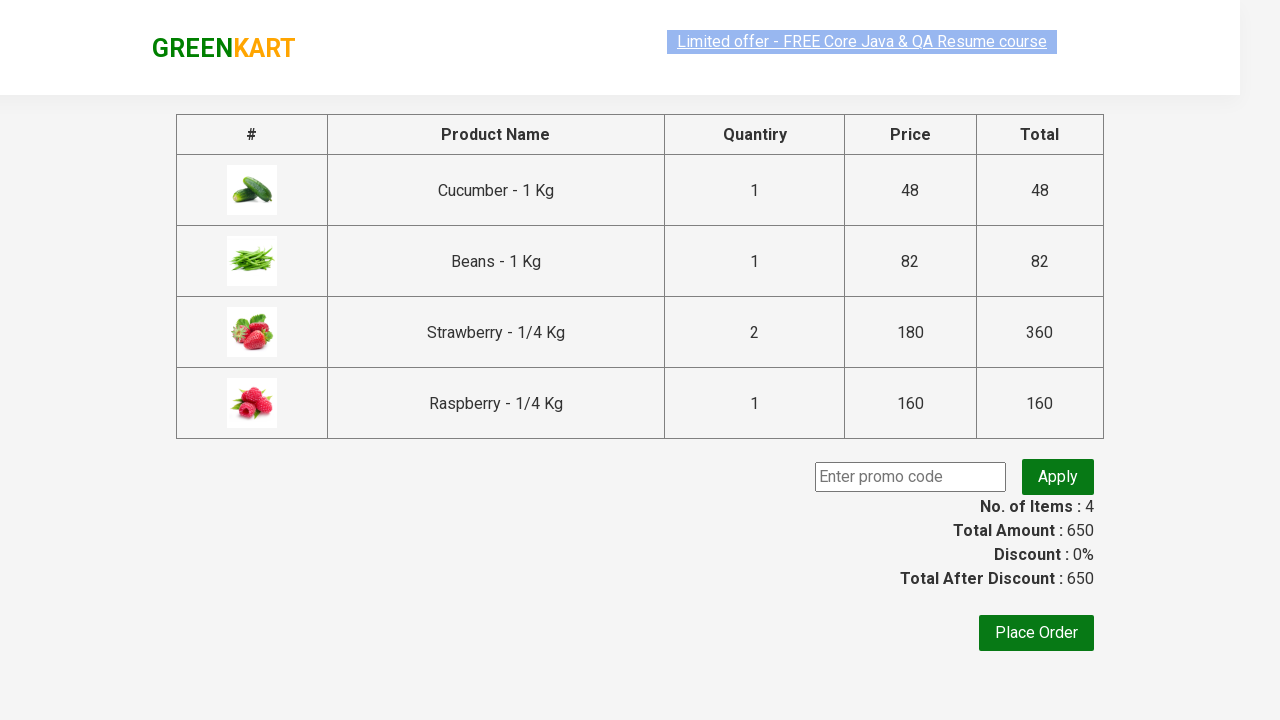

Retrieved displayed total amount: 650
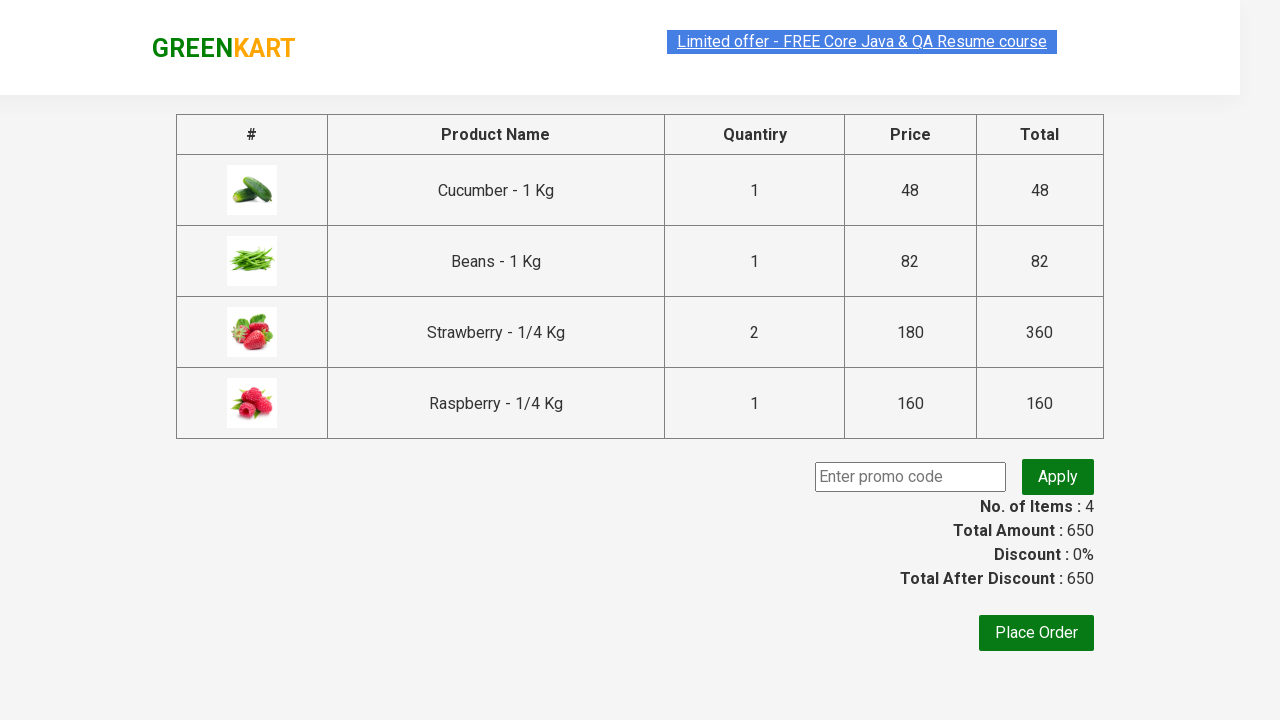

Verified calculated total 650 matches displayed total 650
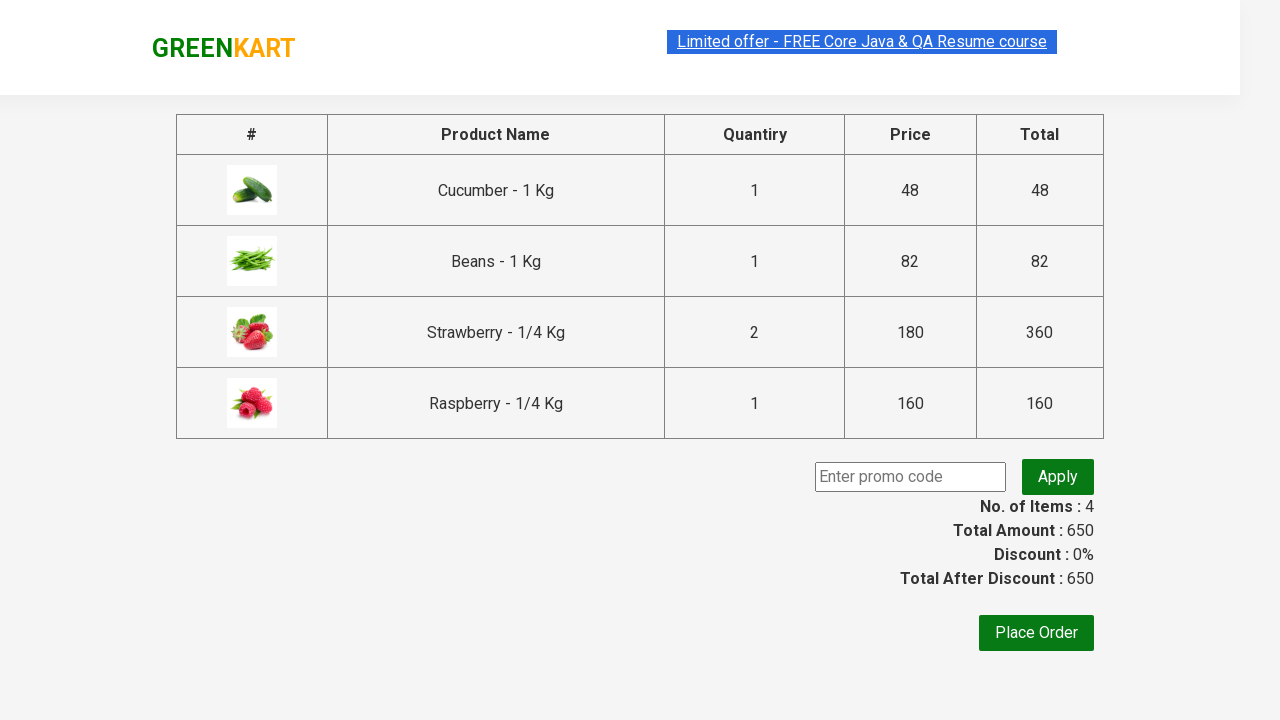

Clicked 'Place Order' button at (1036, 633) on xpath=//button[text()="Place Order"]
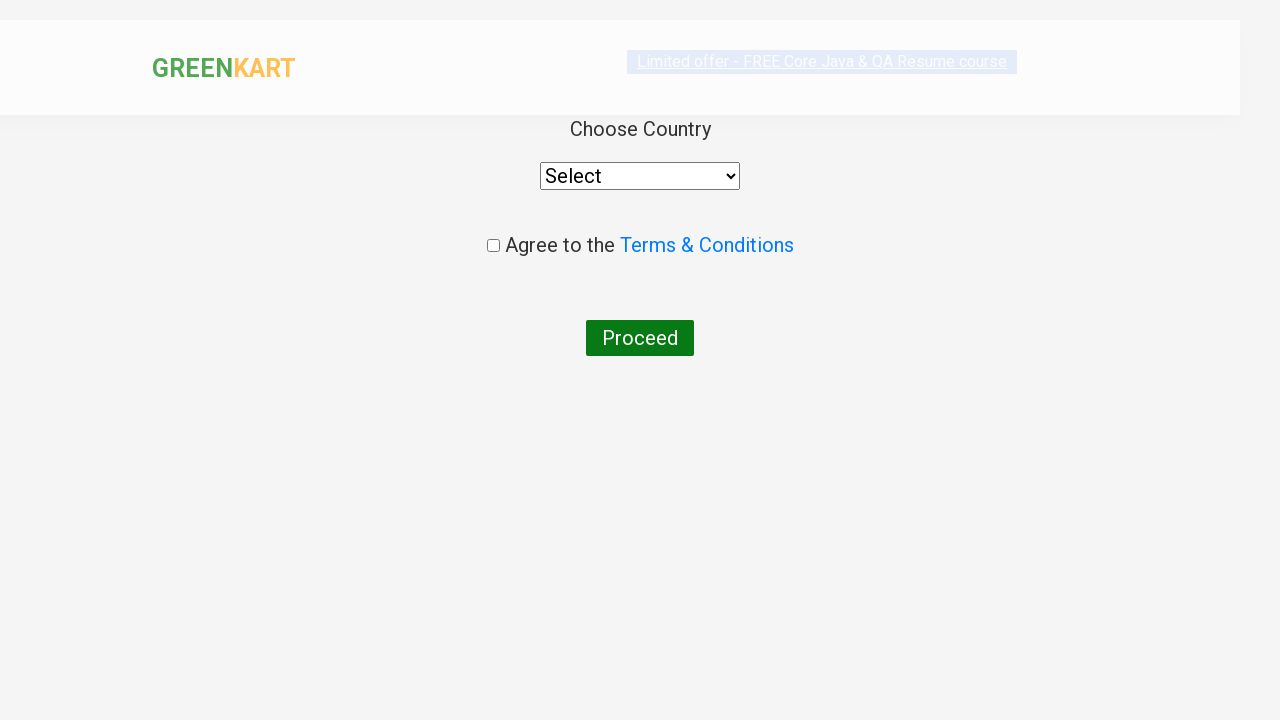

Navigated to country selection page
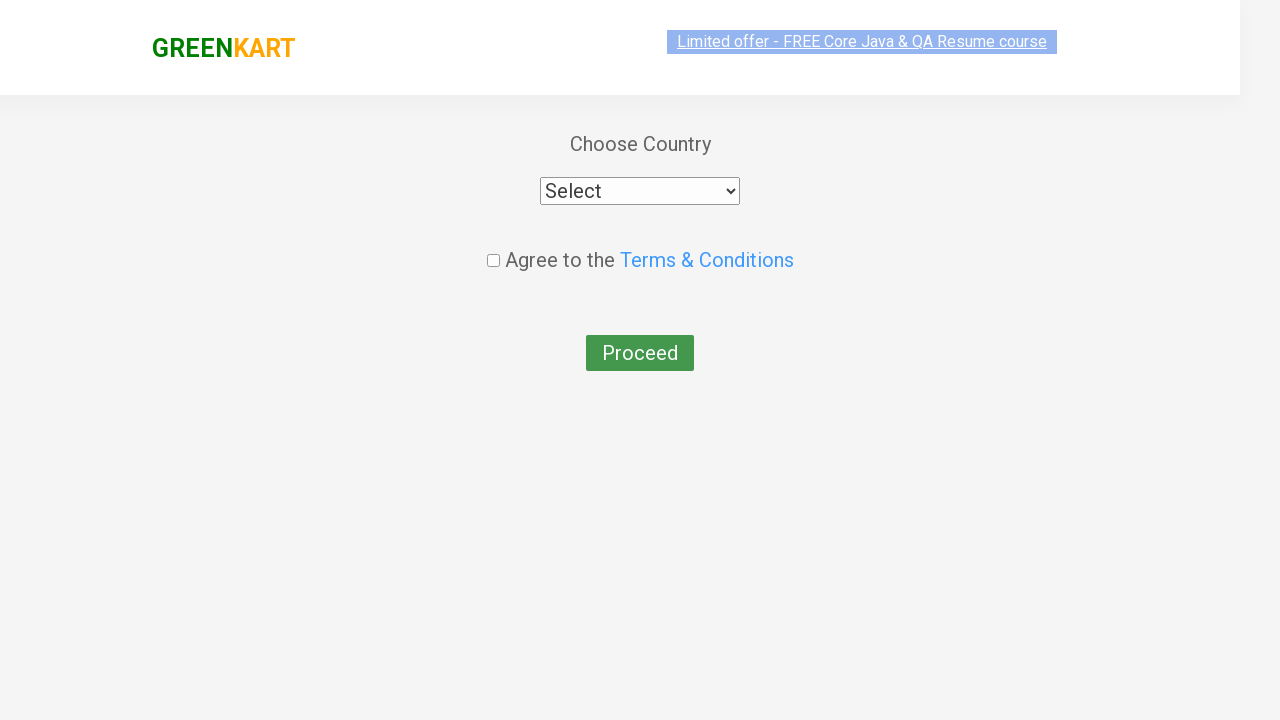

Selected 'India' from country dropdown on select[style="width: 200px;"]
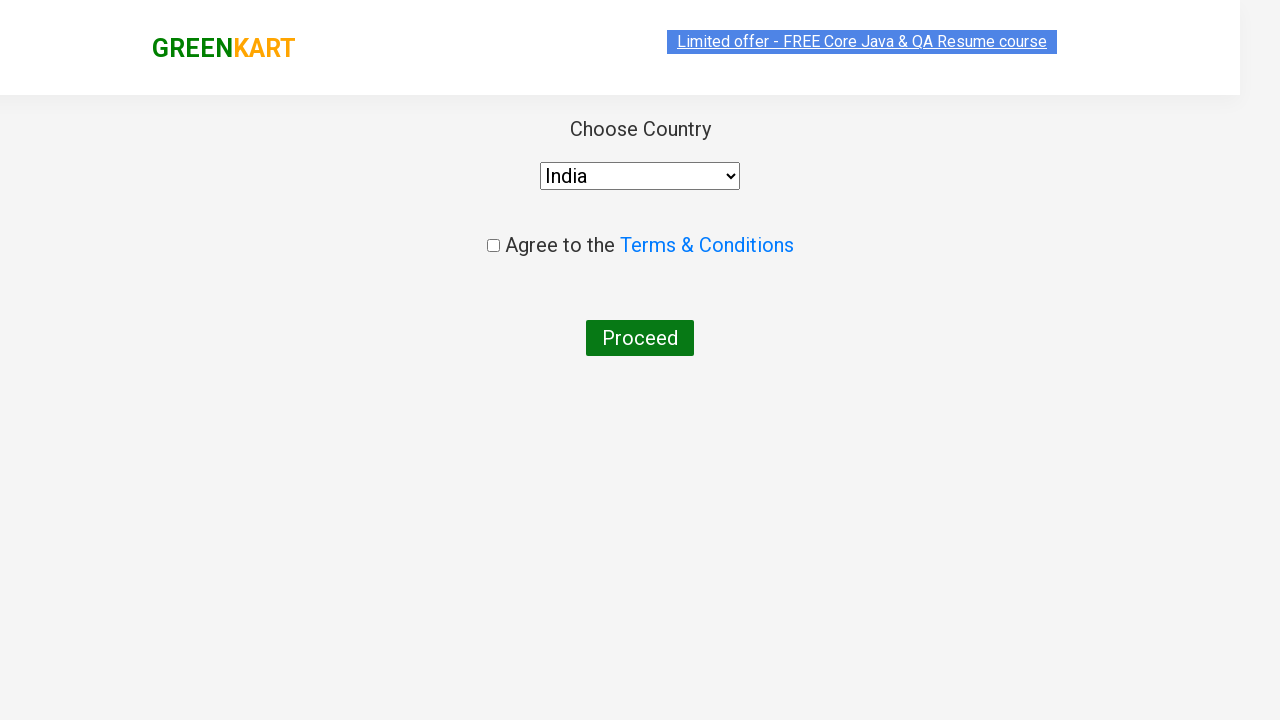

Clicked terms and conditions checkbox at (493, 246) on input[type="checkbox"]
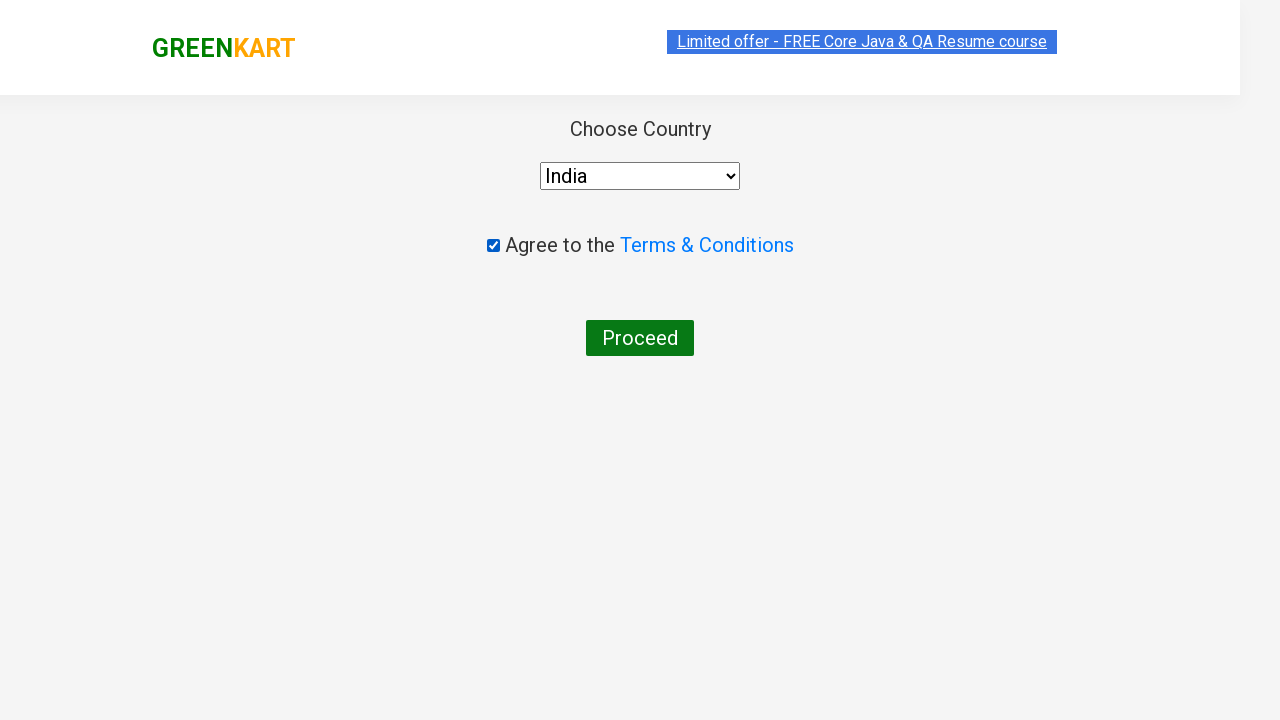

Clicked 'Proceed' button to complete order at (640, 338) on xpath=//button[text()='Proceed']
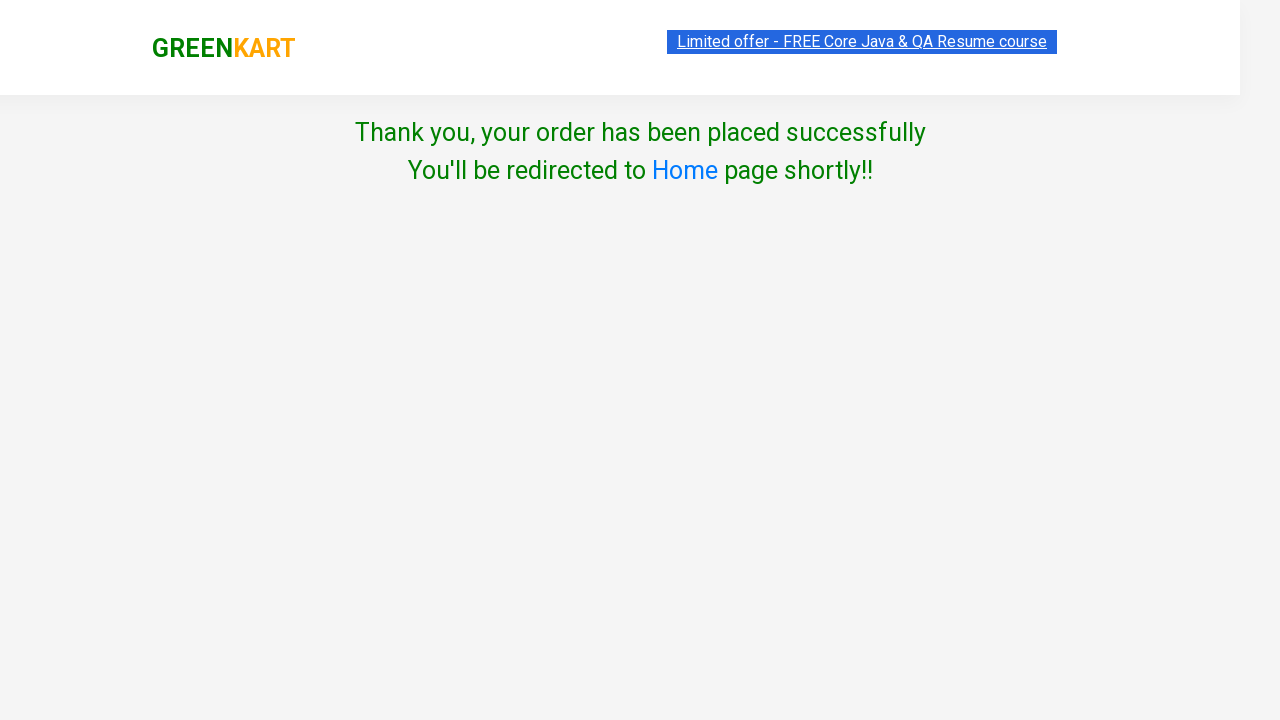

Thank you message appeared confirming order completion
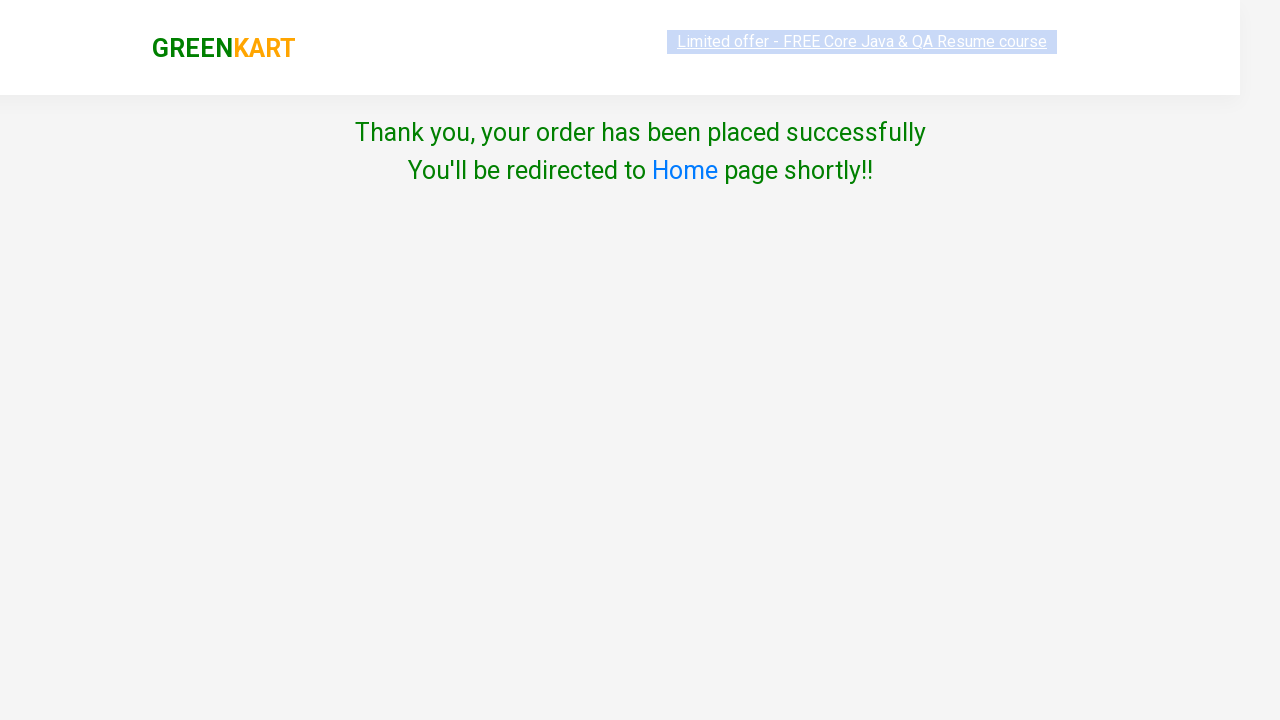

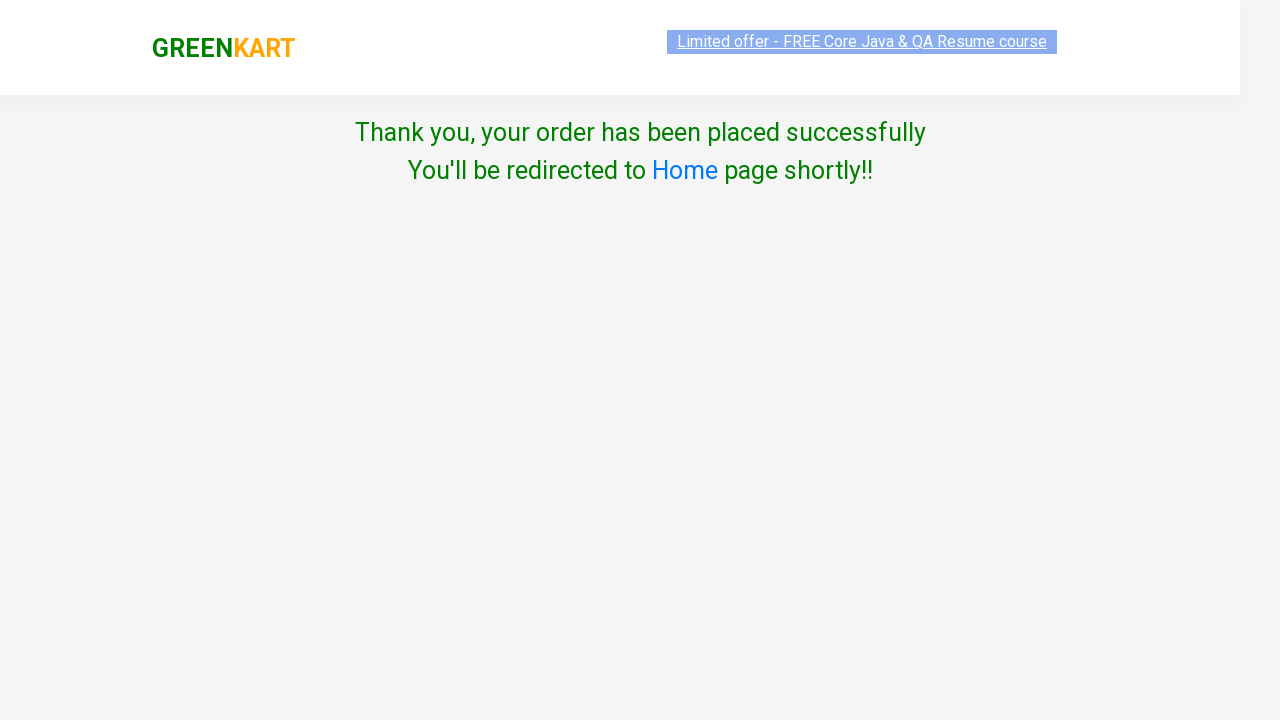